Opens a new tab/window by clicking a launcher element and waits for the new window to appear

Starting URL: https://v1.training-support.net/selenium/tab-opener

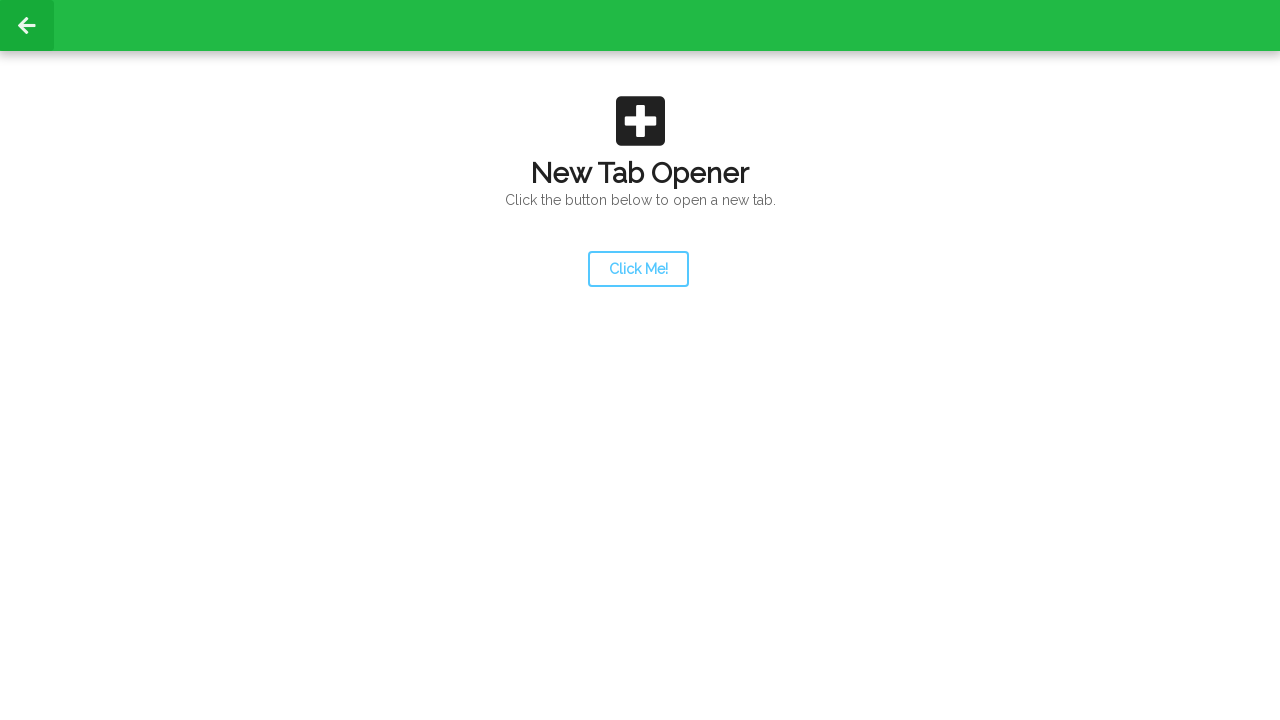

Clicked launcher element to open new tab/window at (638, 269) on #launcher
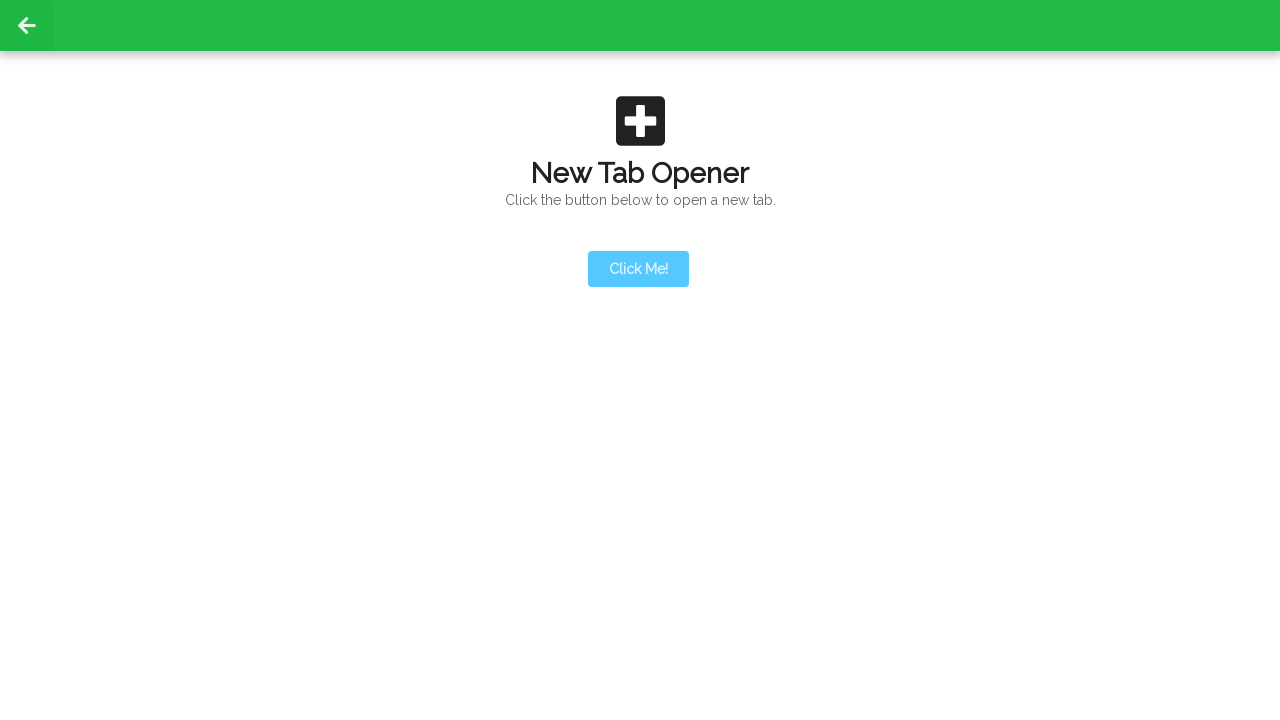

Waited 1 second for new window to be created
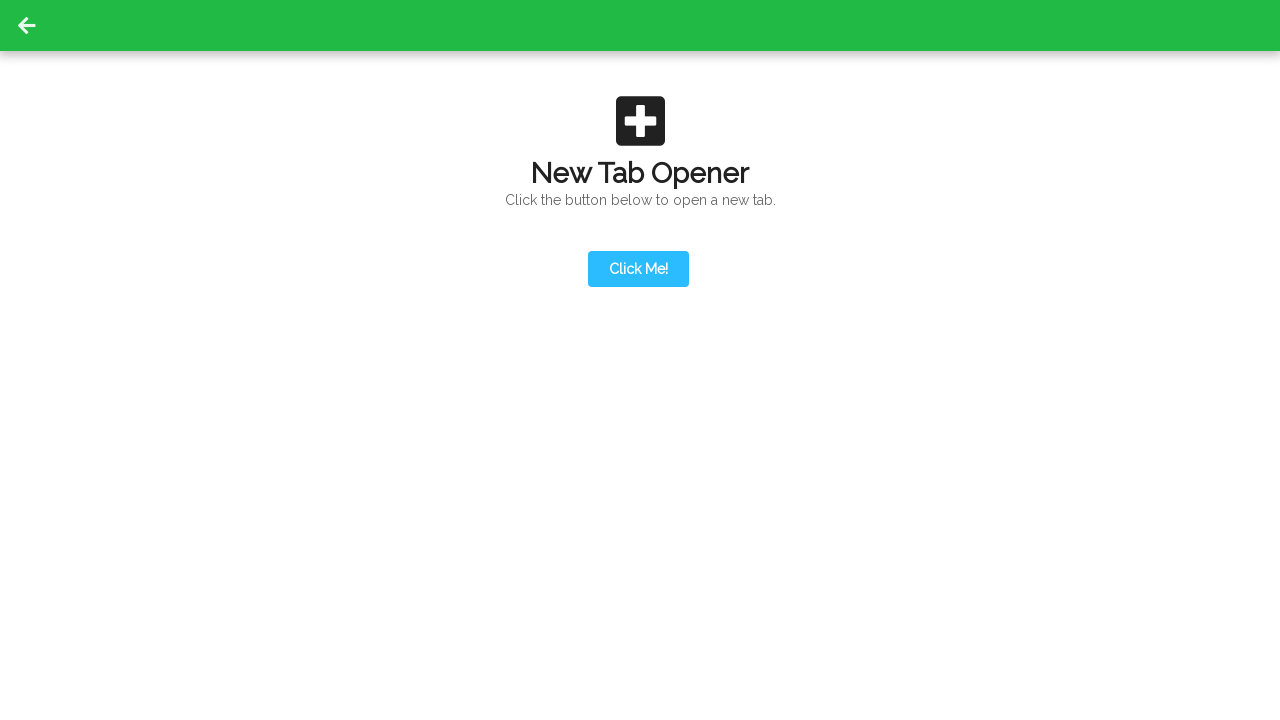

Retrieved all pages/tabs in context: 2 tab(s) found
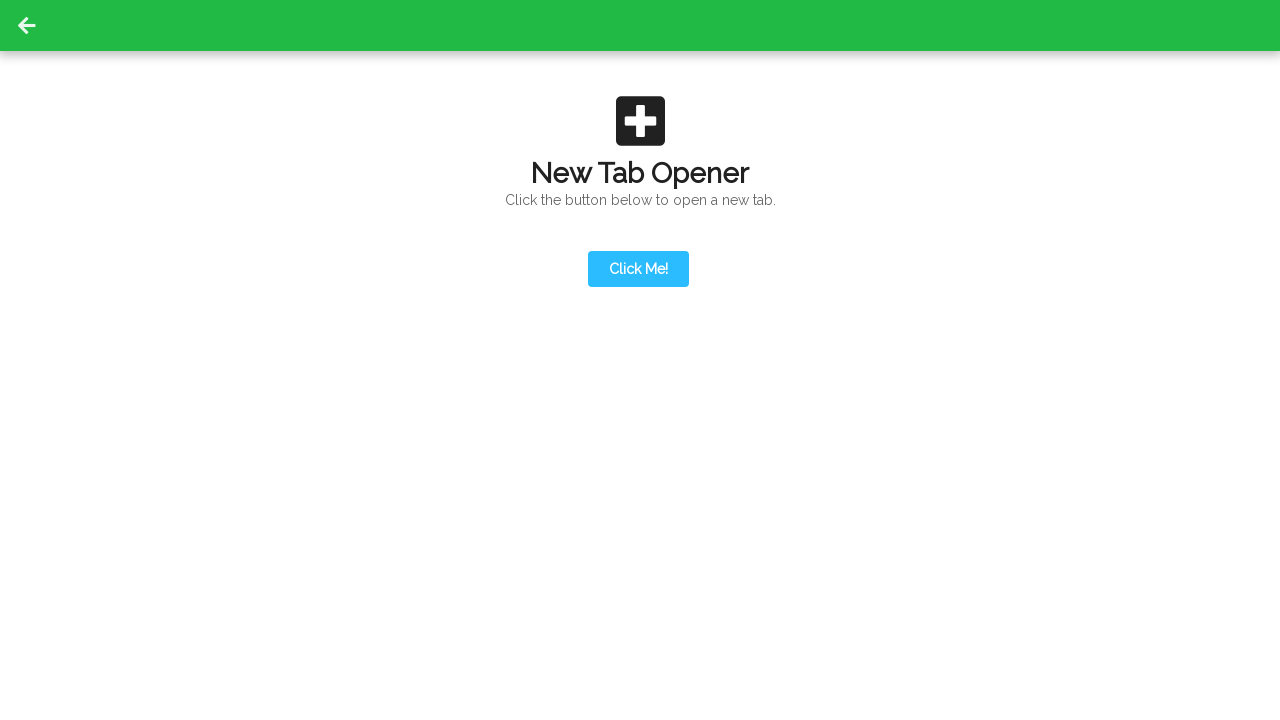

Printed tab count to console: 2
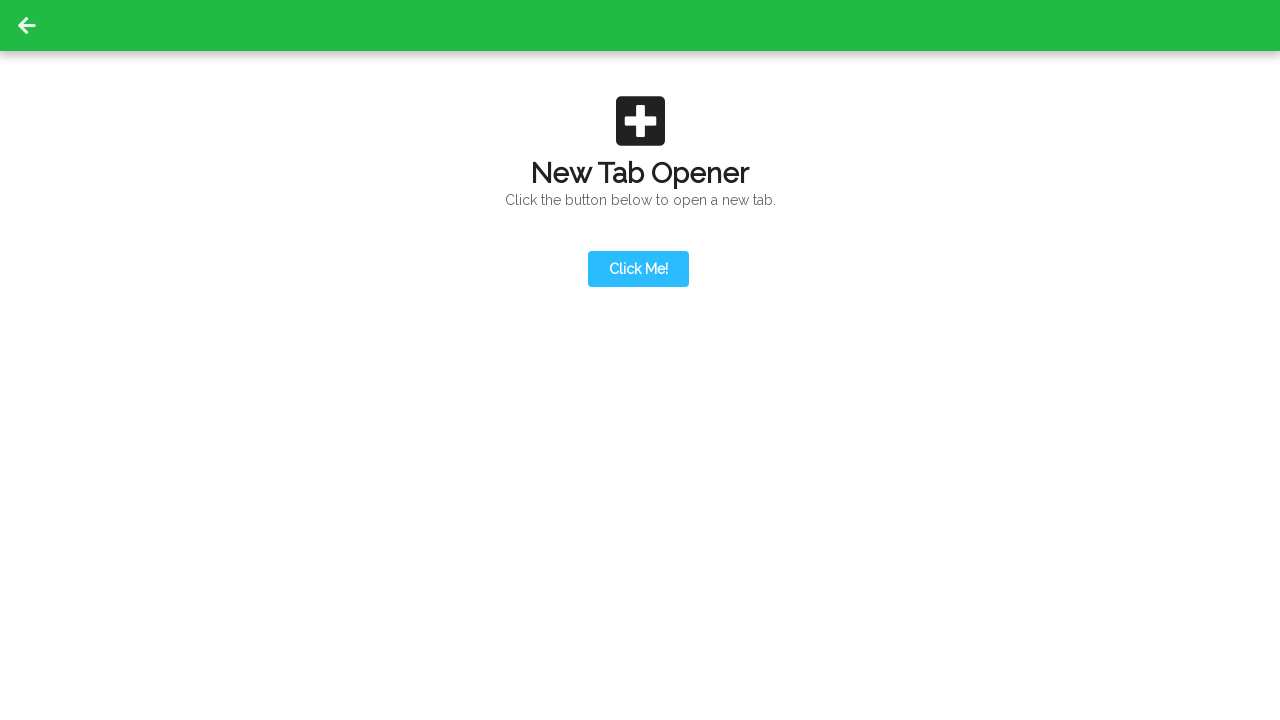

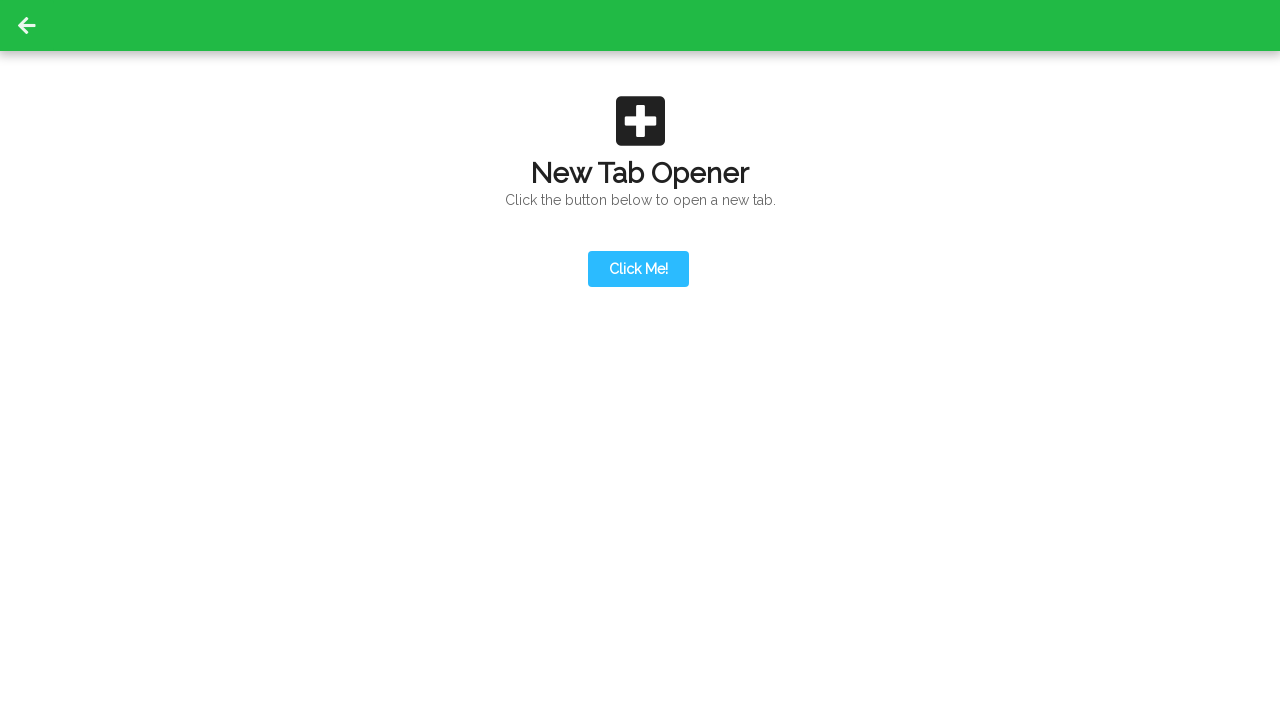